Tests the contractor search functionality on Fevicol Design Ideas website by entering a pin code and clicking the search button, then verifies page elements

Starting URL: https://www.fevicoldesignideas.com/fcc-listing

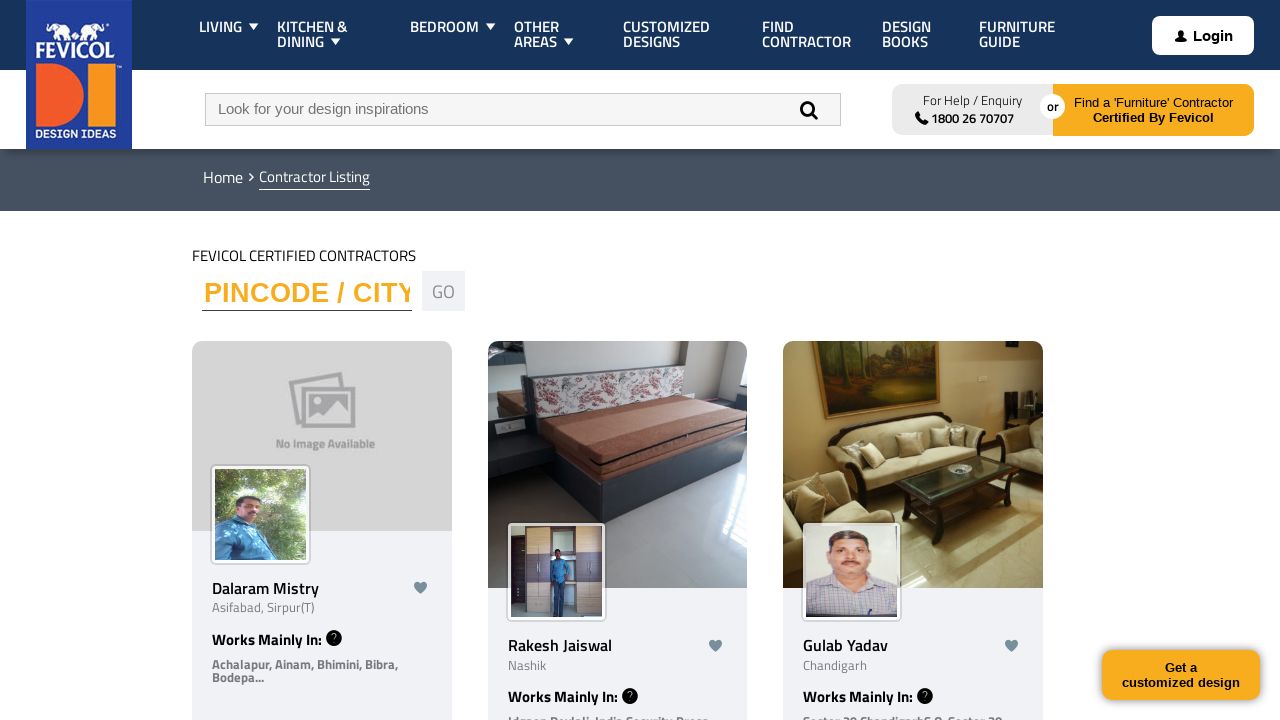

Clicked on pincode input field at (307, 294) on #loc_pincode
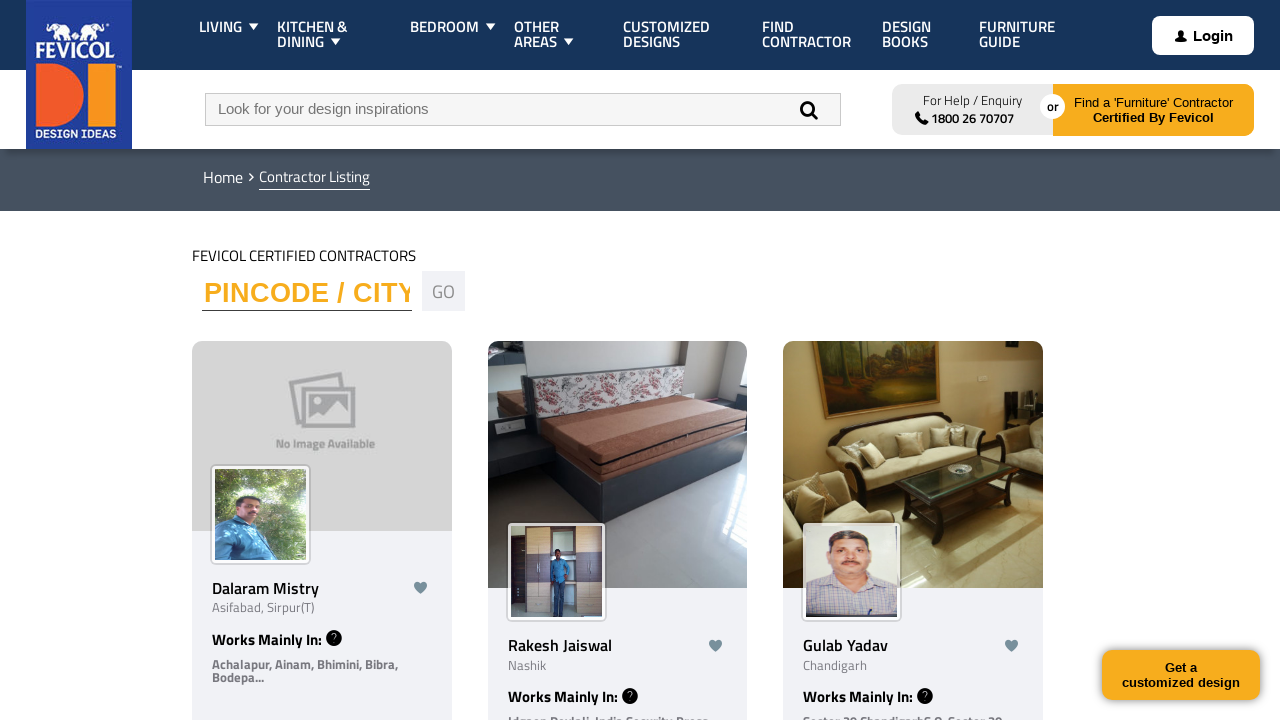

Entered pincode '400011' in the search field on #loc_pincode
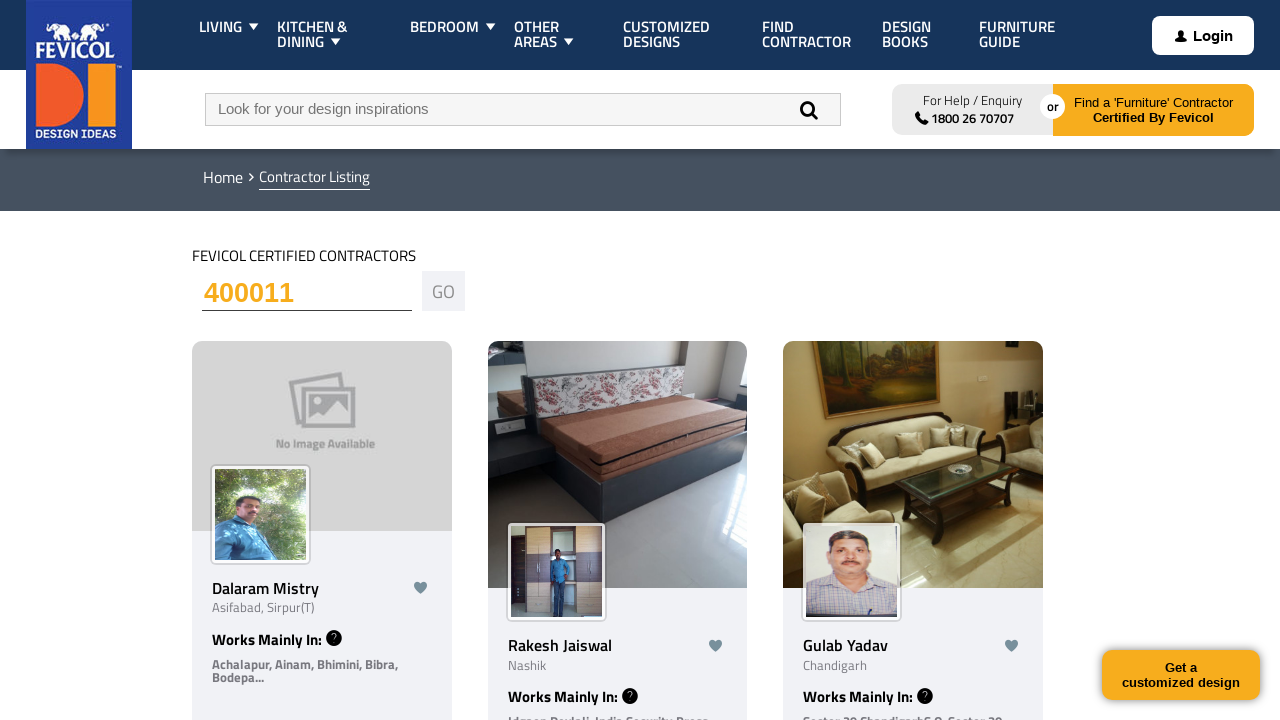

Clicked the search button to find contractors at (444, 291) on (//button[@type='button'])[4]
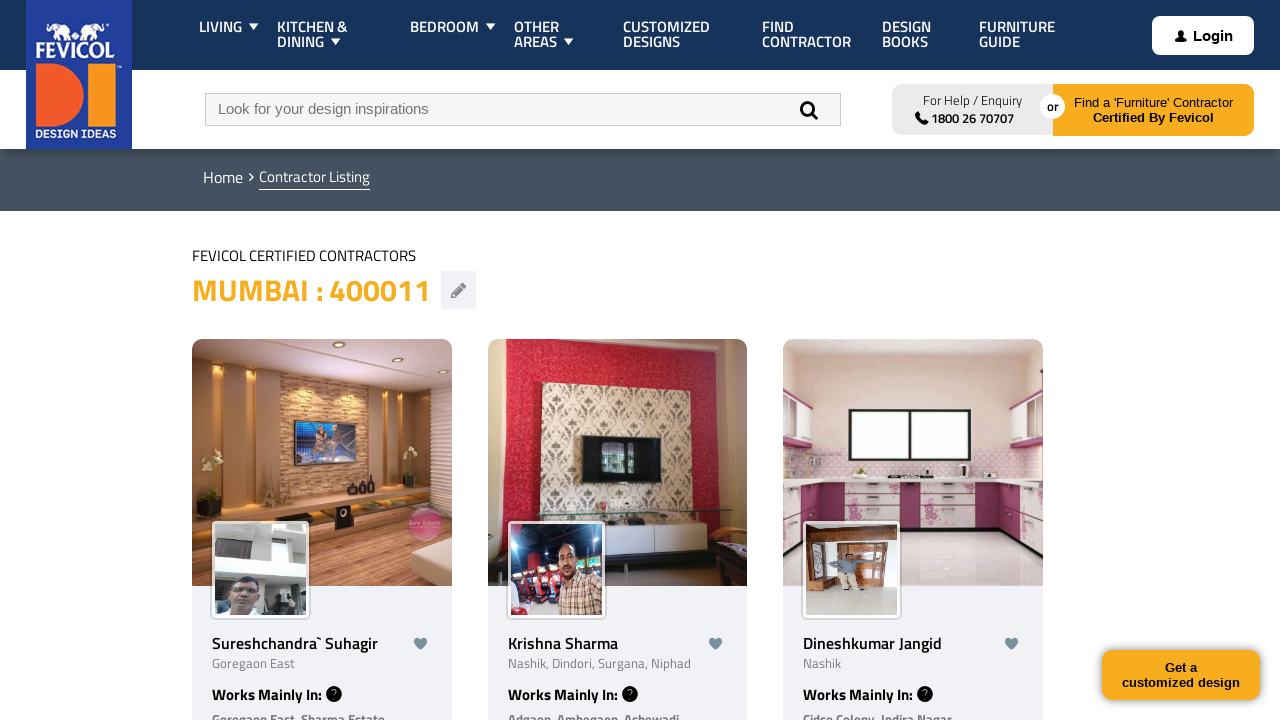

Page finished loading (network idle)
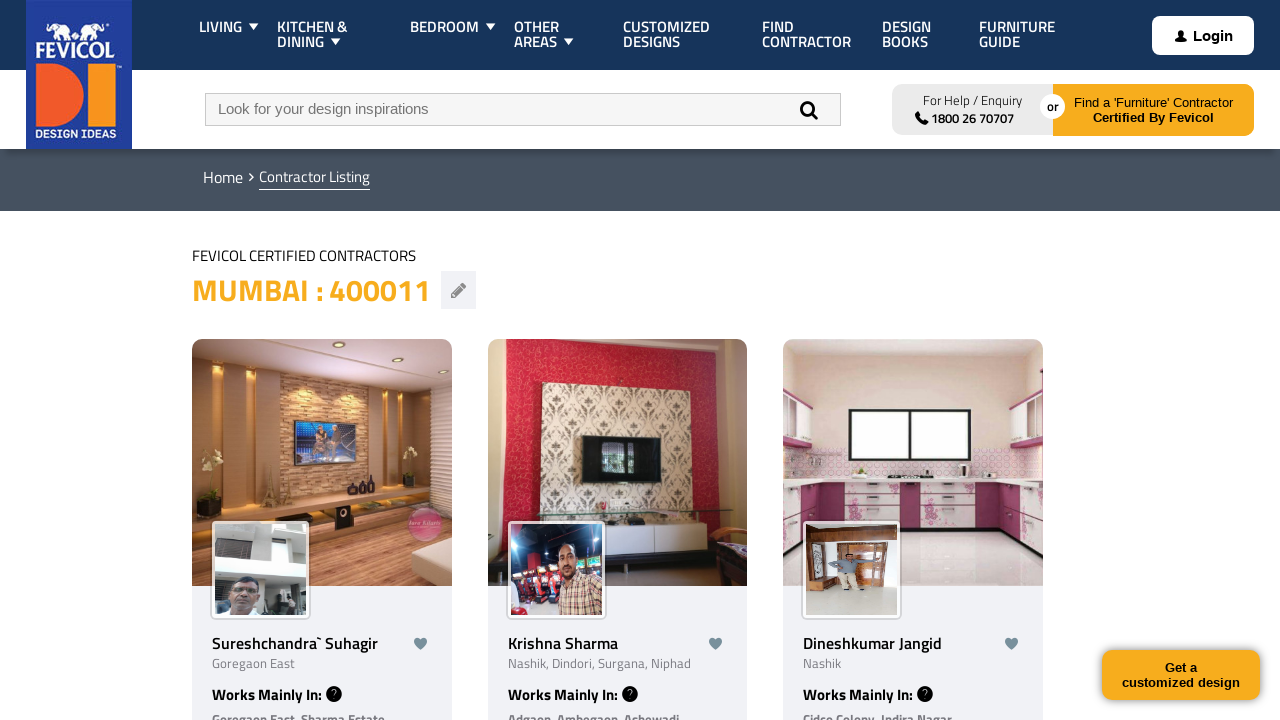

Verified paragraph elements are present on the page
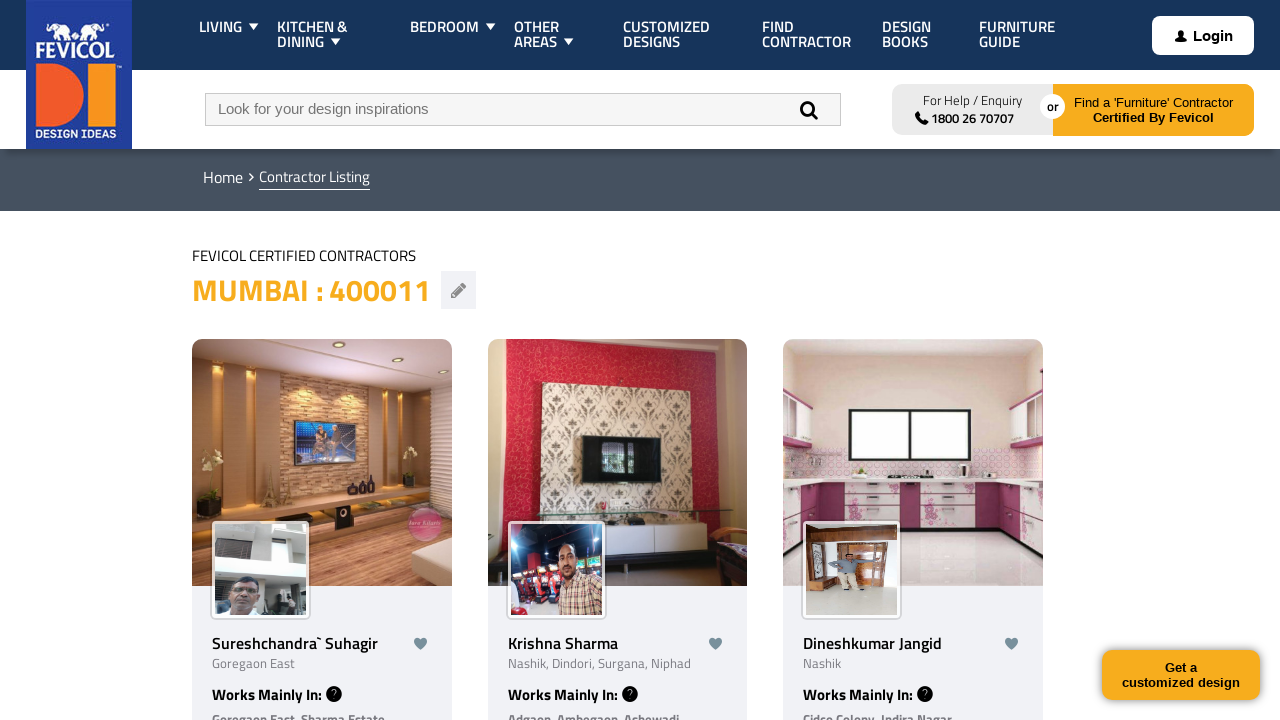

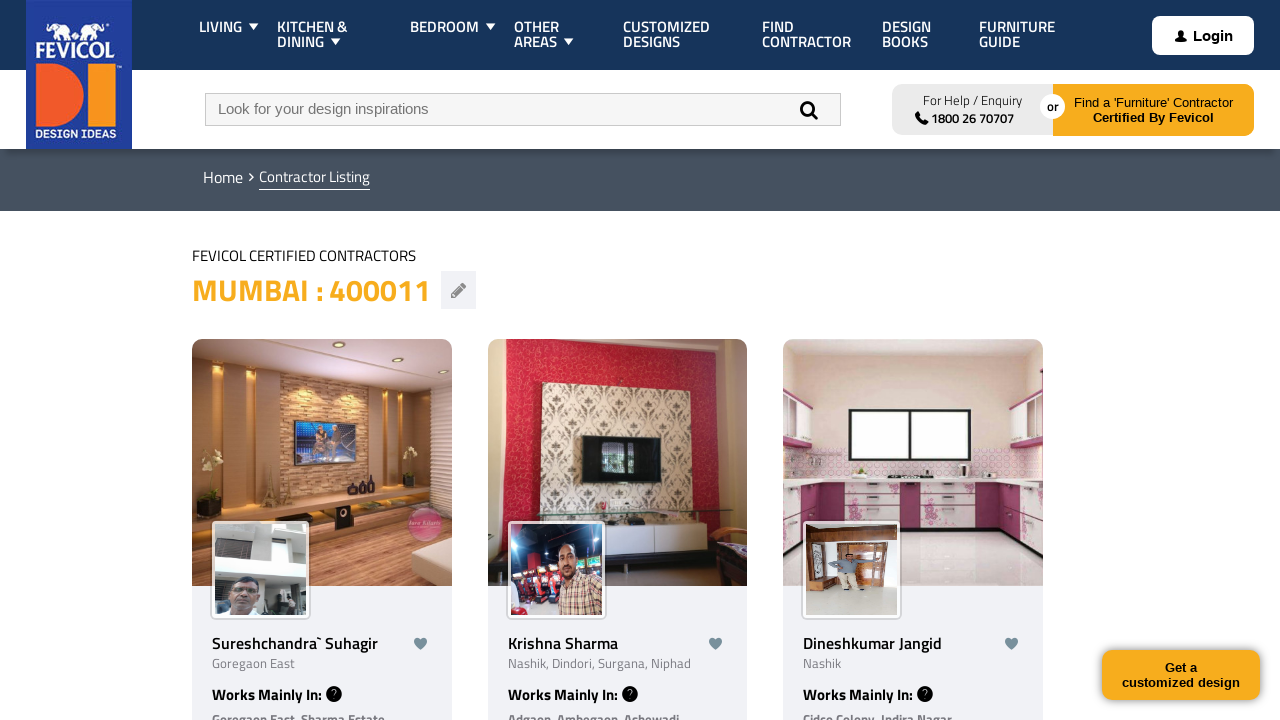